Tests navigating to an alerted page by clicking a button, accepting the confirmation alert, then accepting a second alert, and verifying the final page URL

Starting URL: https://kristinek.github.io/site/examples/alerts_popups

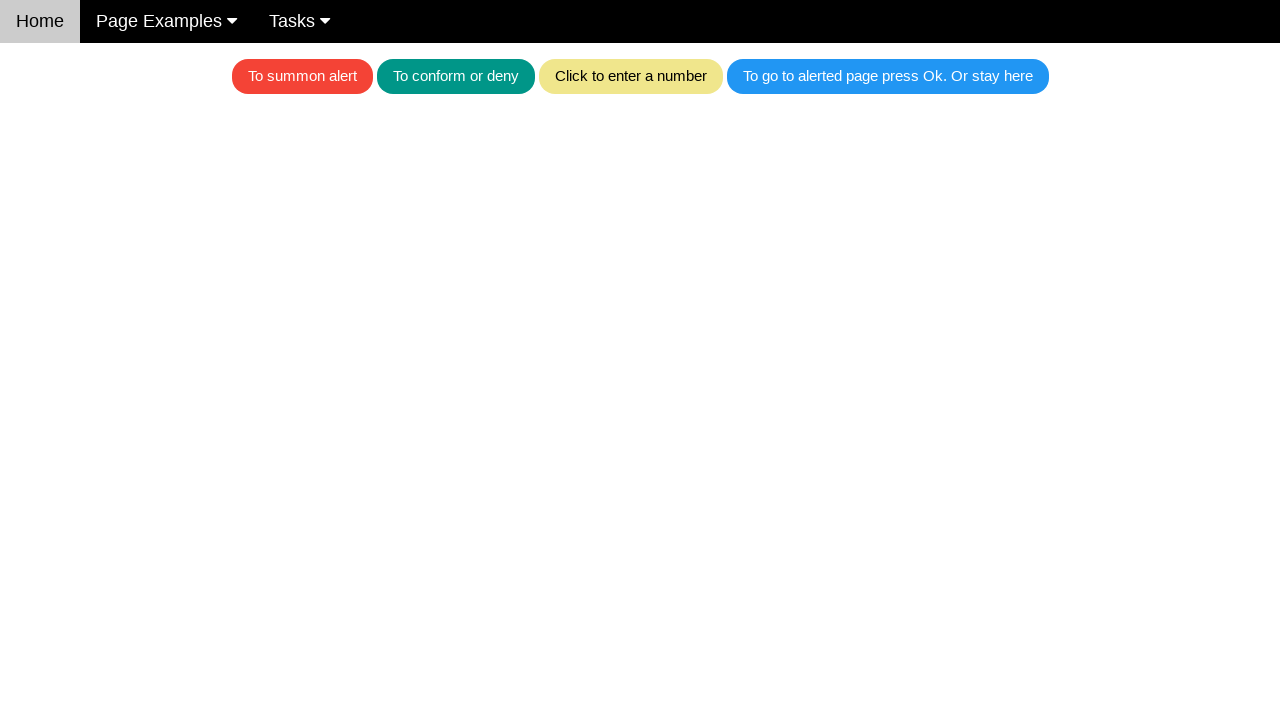

Clicked button to trigger the alert at (888, 76) on .w3-blue
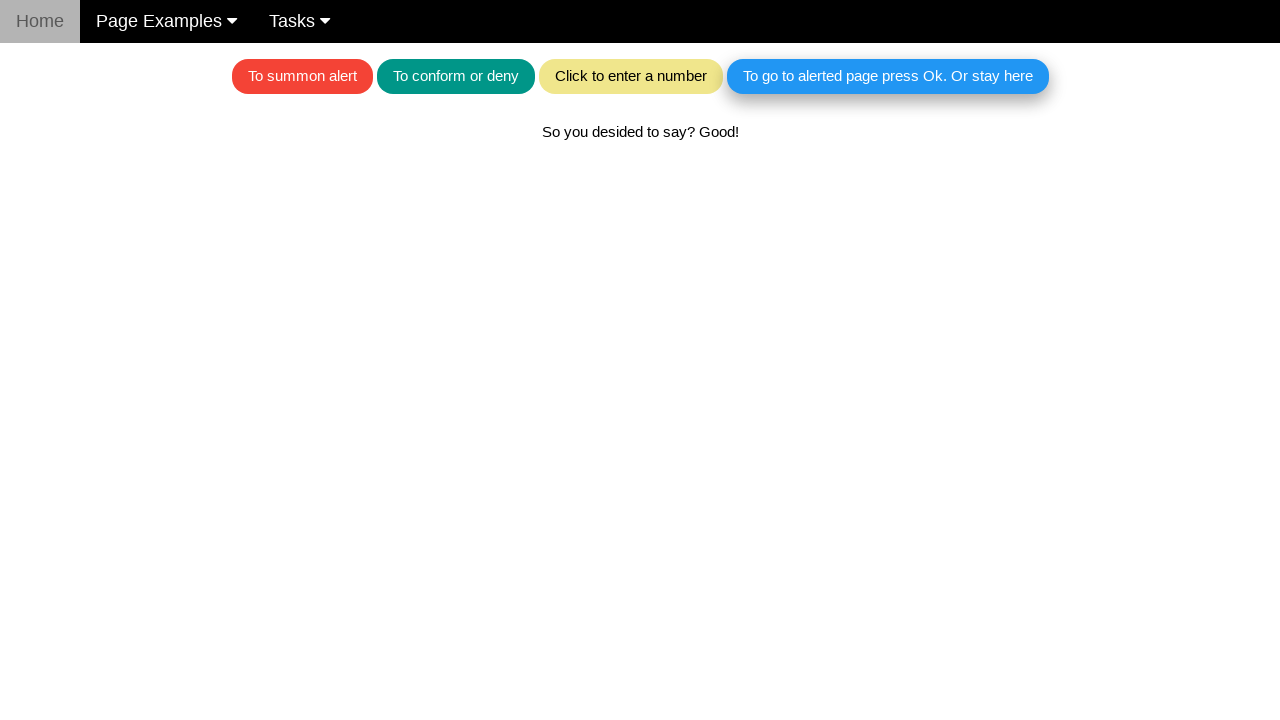

Set up dialog handler to accept alerts
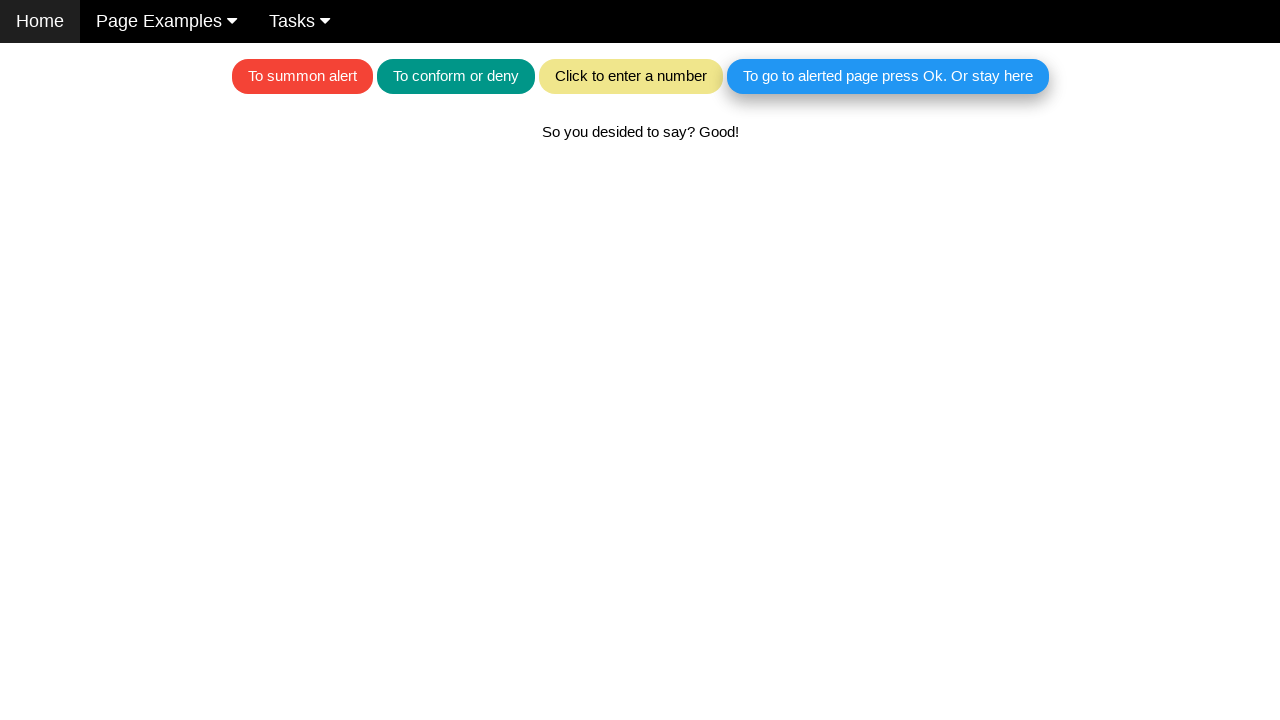

Clicked button to trigger first confirmation alert at (888, 76) on .w3-blue
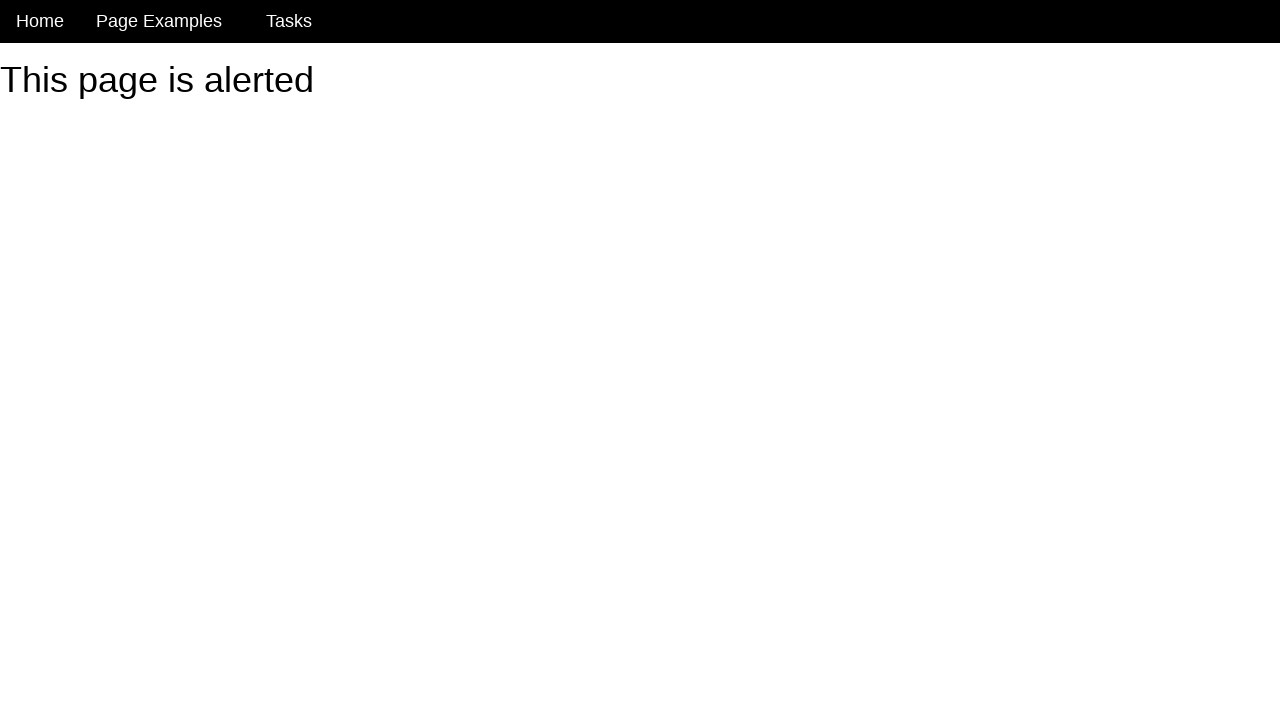

Navigated to alerted page after accepting alerts
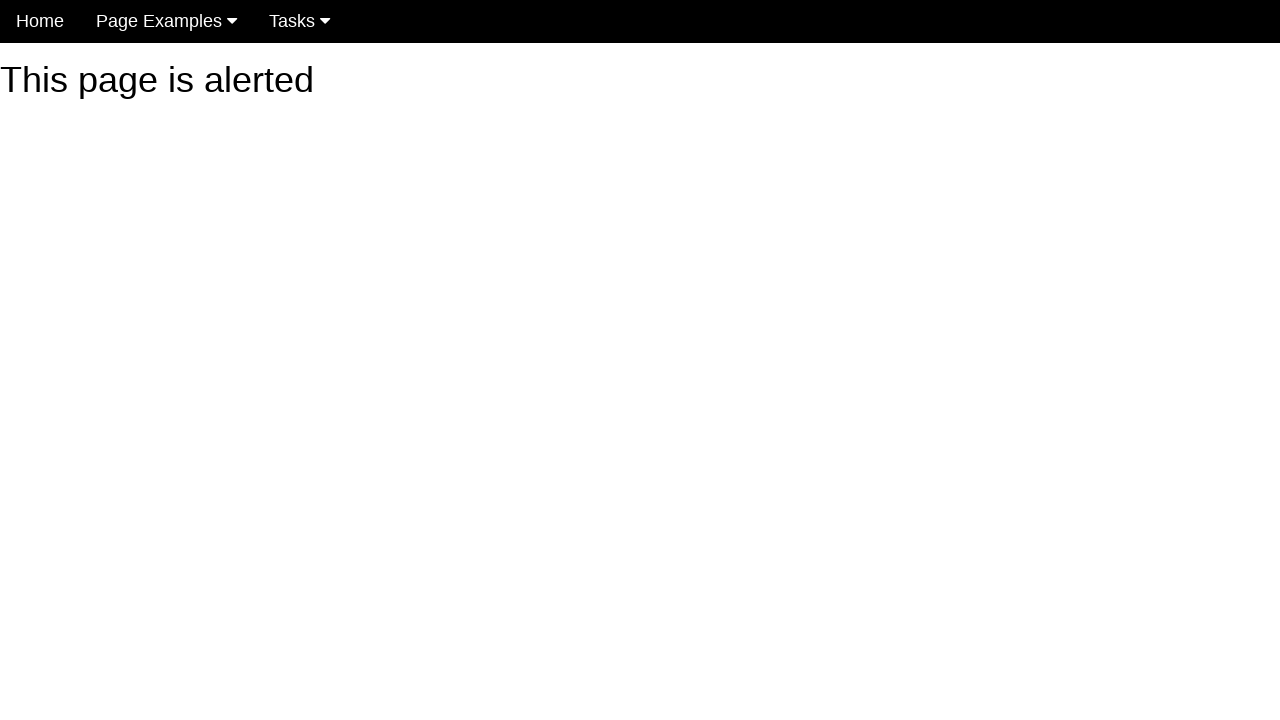

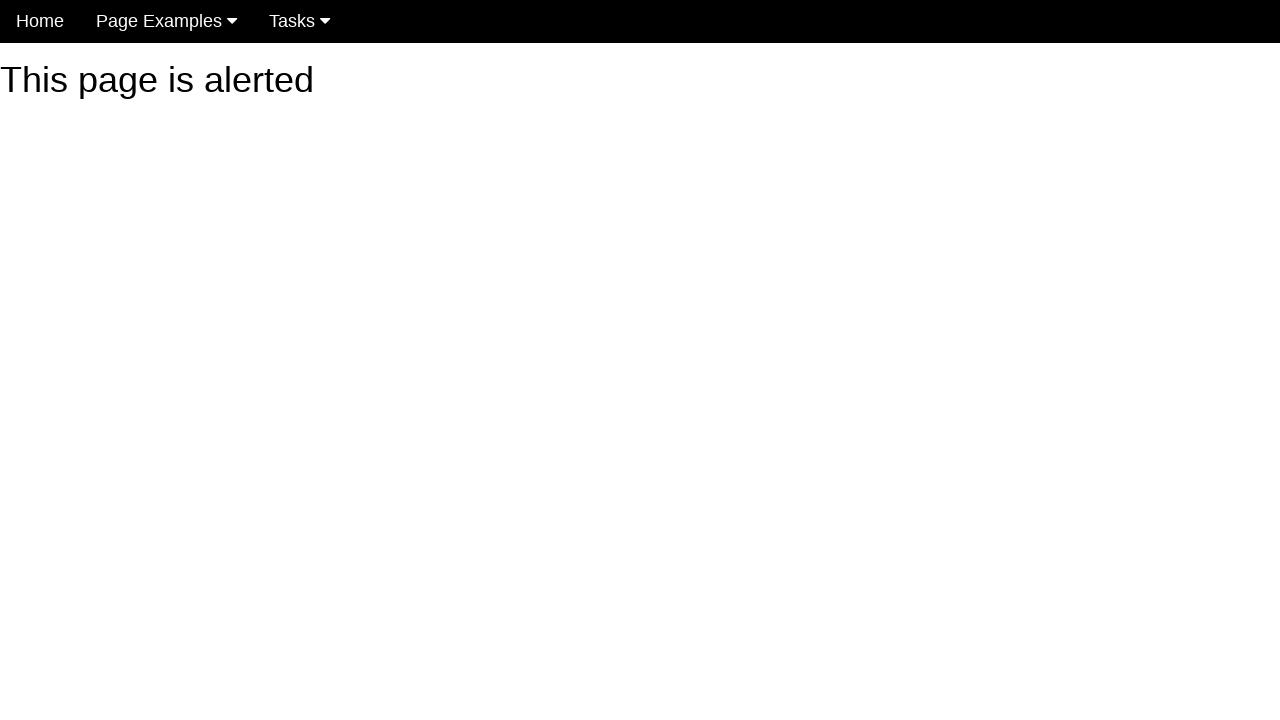